Tests filtering todos by clicking the 'Active' filter button shows only active todos

Starting URL: https://todomvc.com/examples/typescript-angular/#/

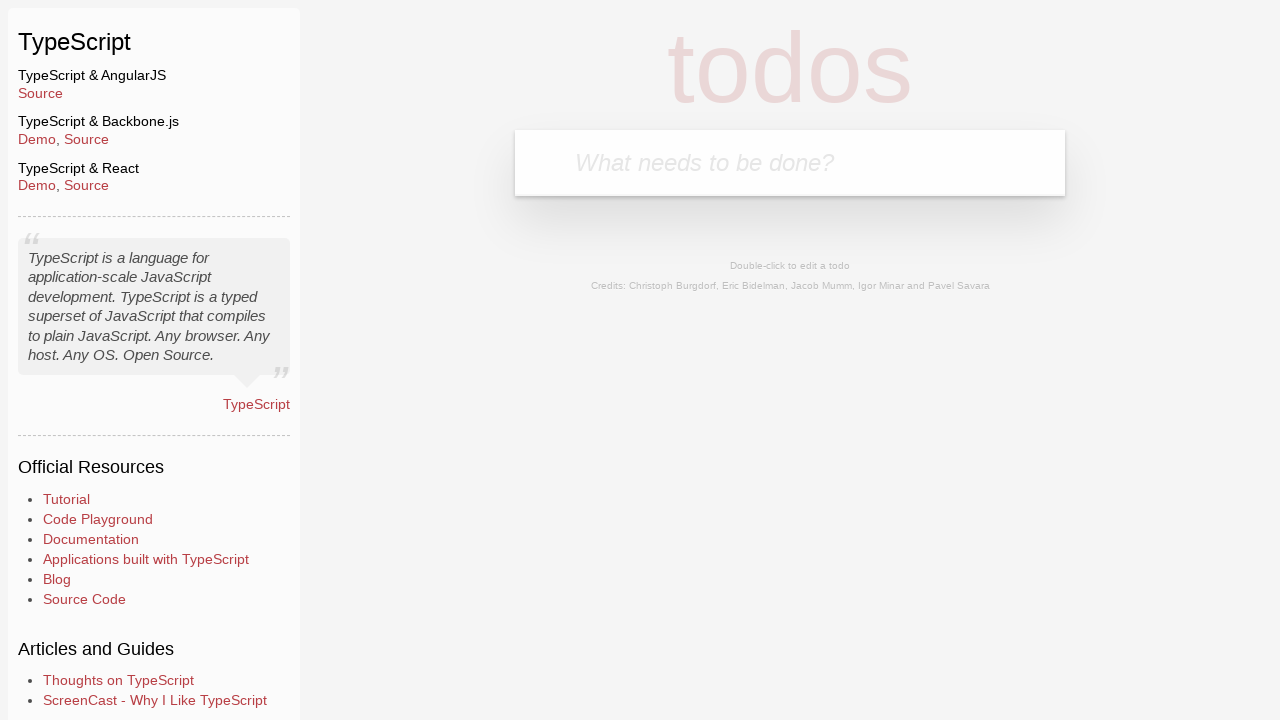

Filled new todo input with 'Example1' on .new-todo
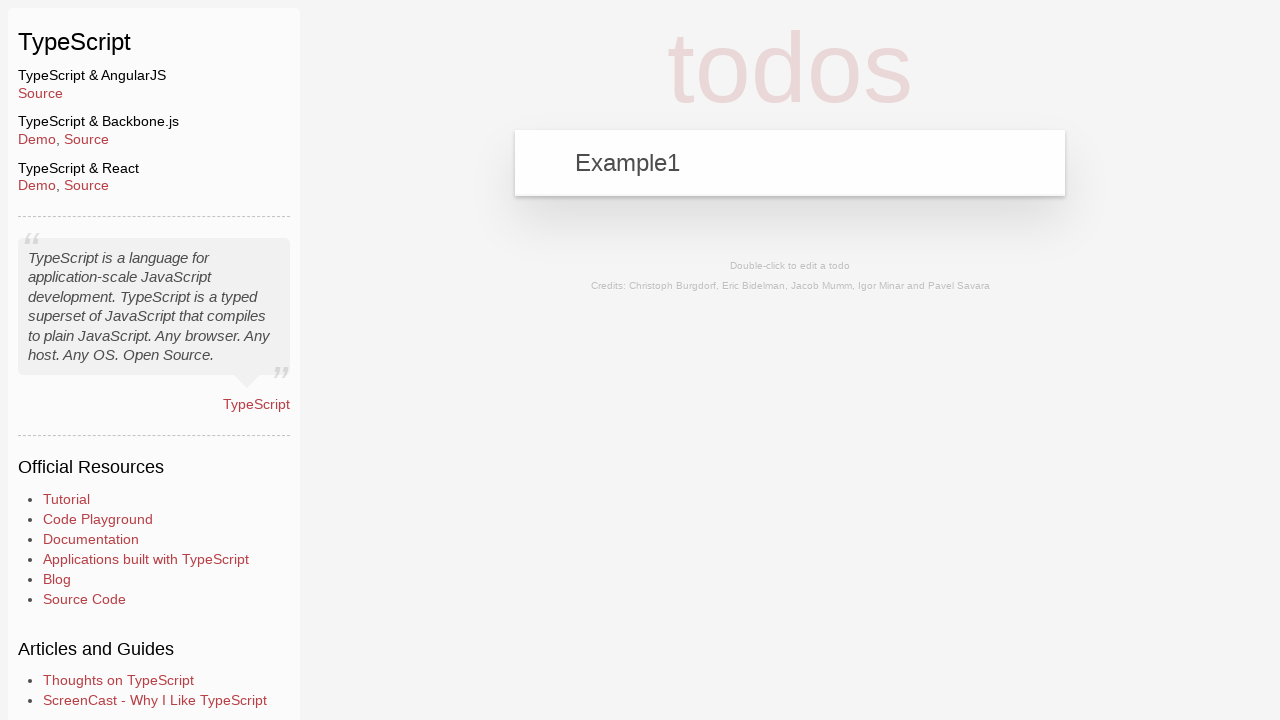

Pressed Enter to add first todo on .new-todo
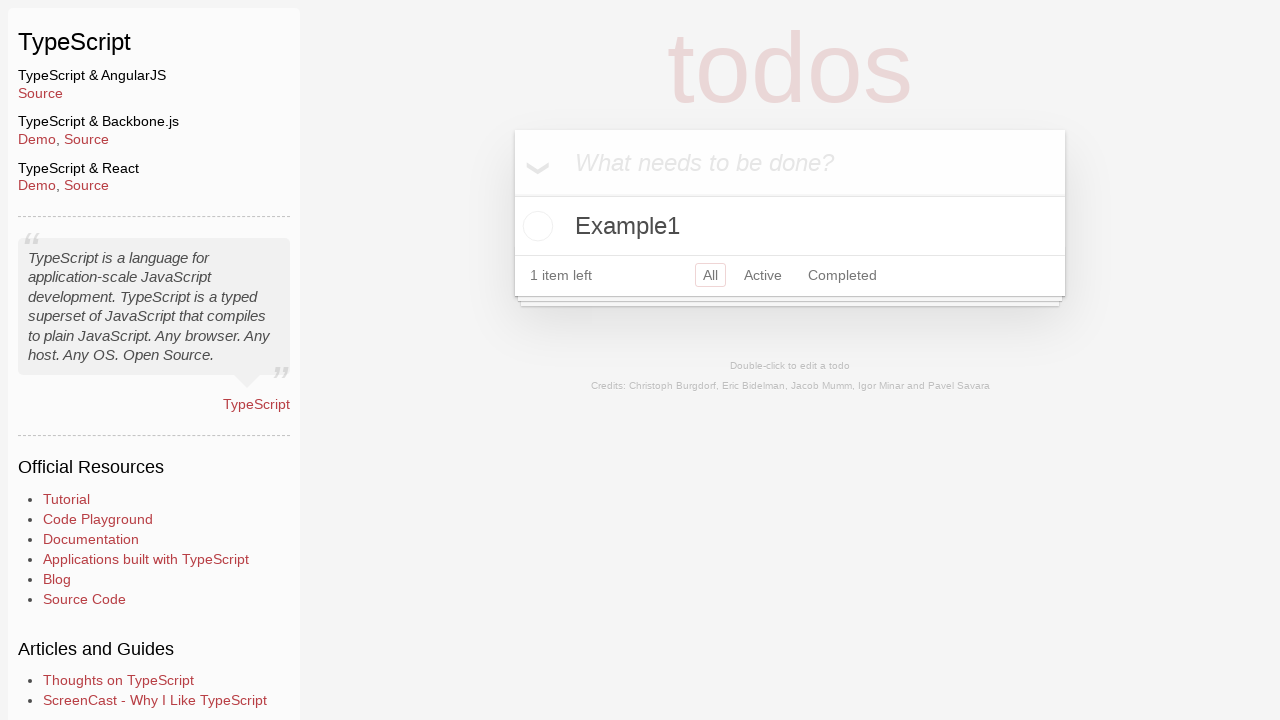

Filled new todo input with 'Example2' on .new-todo
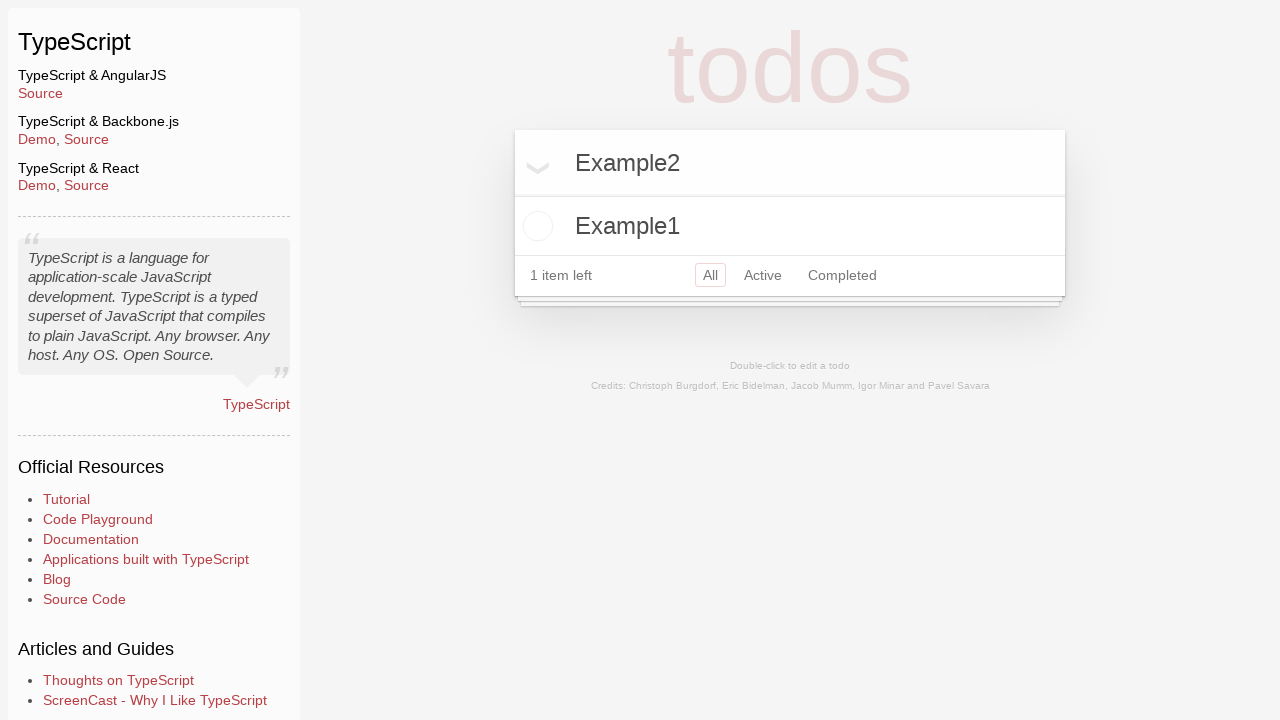

Pressed Enter to add second todo on .new-todo
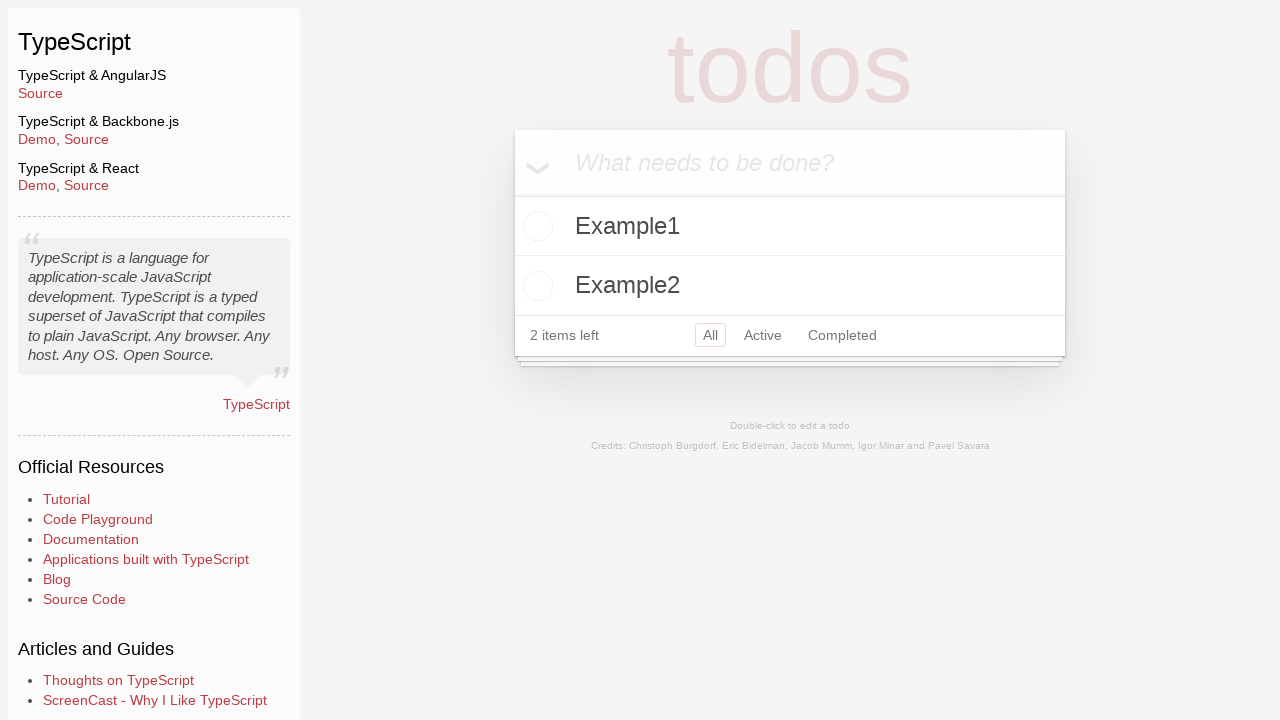

Marked 'Example2' todo as completed at (535, 286) on xpath=//label[contains(text(), 'Example2')]/preceding-sibling::input[@type='chec
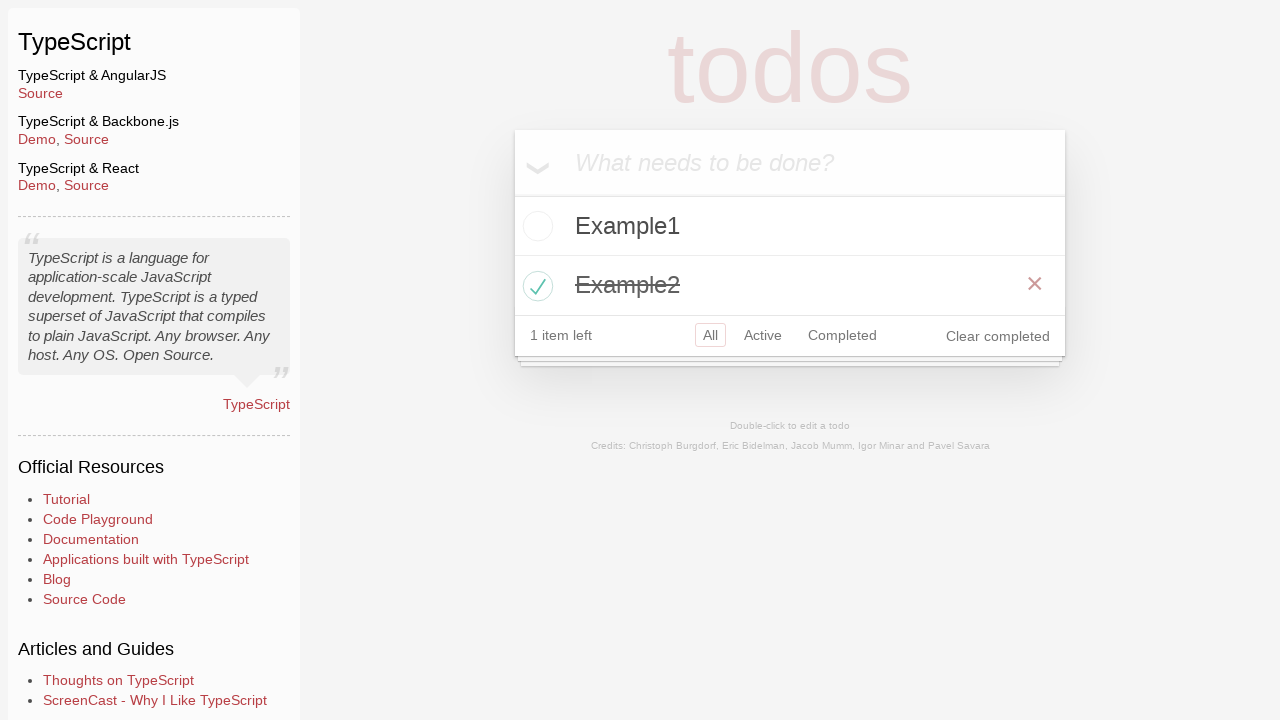

Clicked Active filter button at (763, 335) on a[href='#/active']
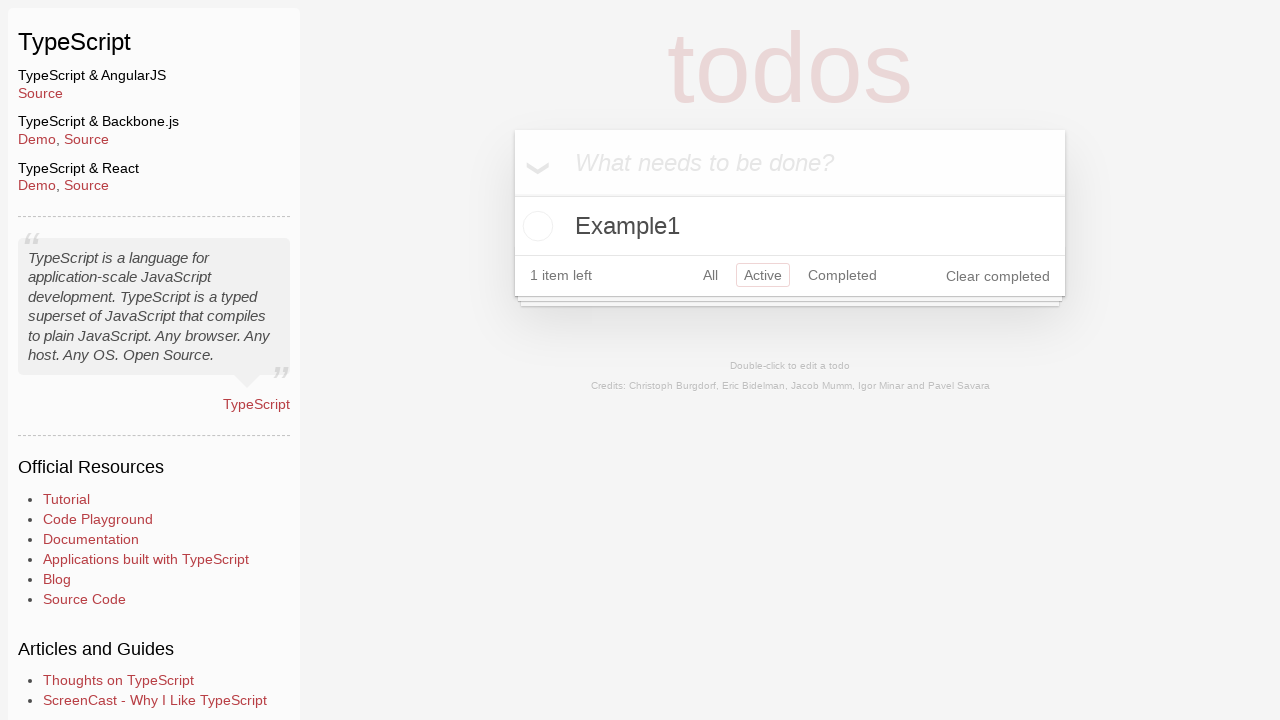

Verified that only active todo 'Example1' is displayed
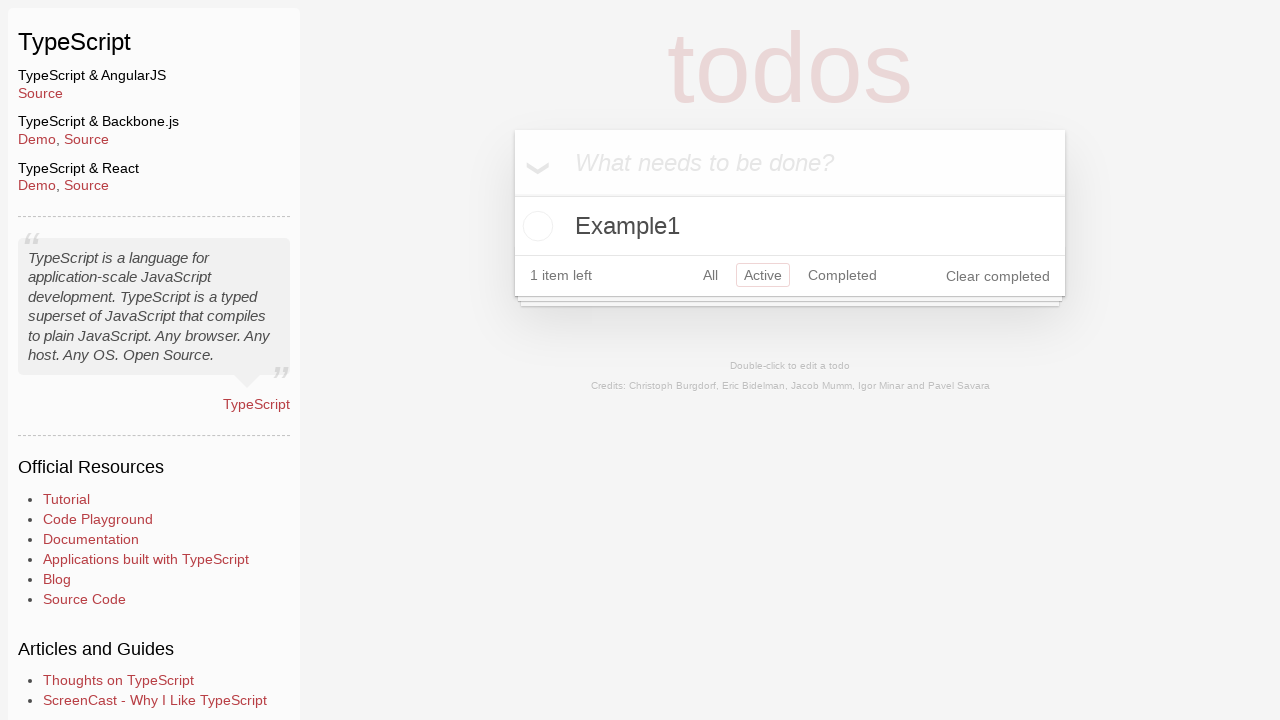

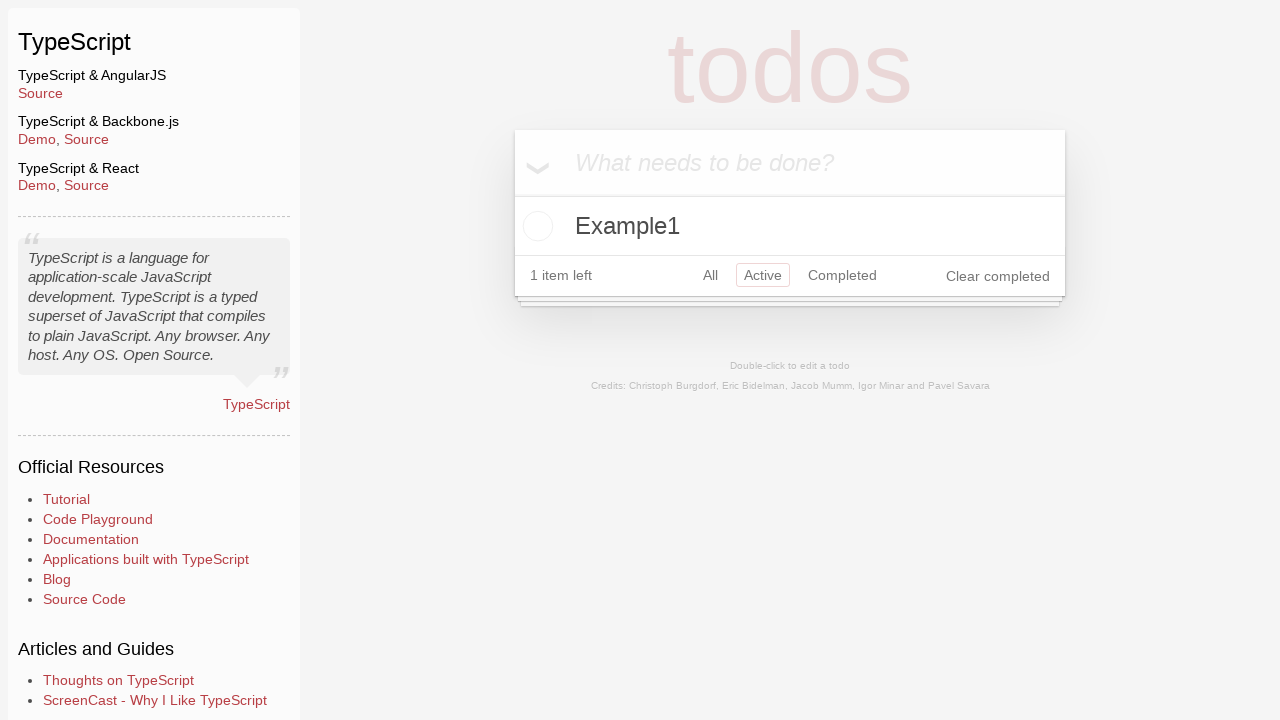